Tests opting out of A/B tests by adding an opt-out cookie after viewing the page, then refreshing to verify the opt-out takes effect and shows "No A/B Test" heading.

Starting URL: http://the-internet.herokuapp.com/abtest

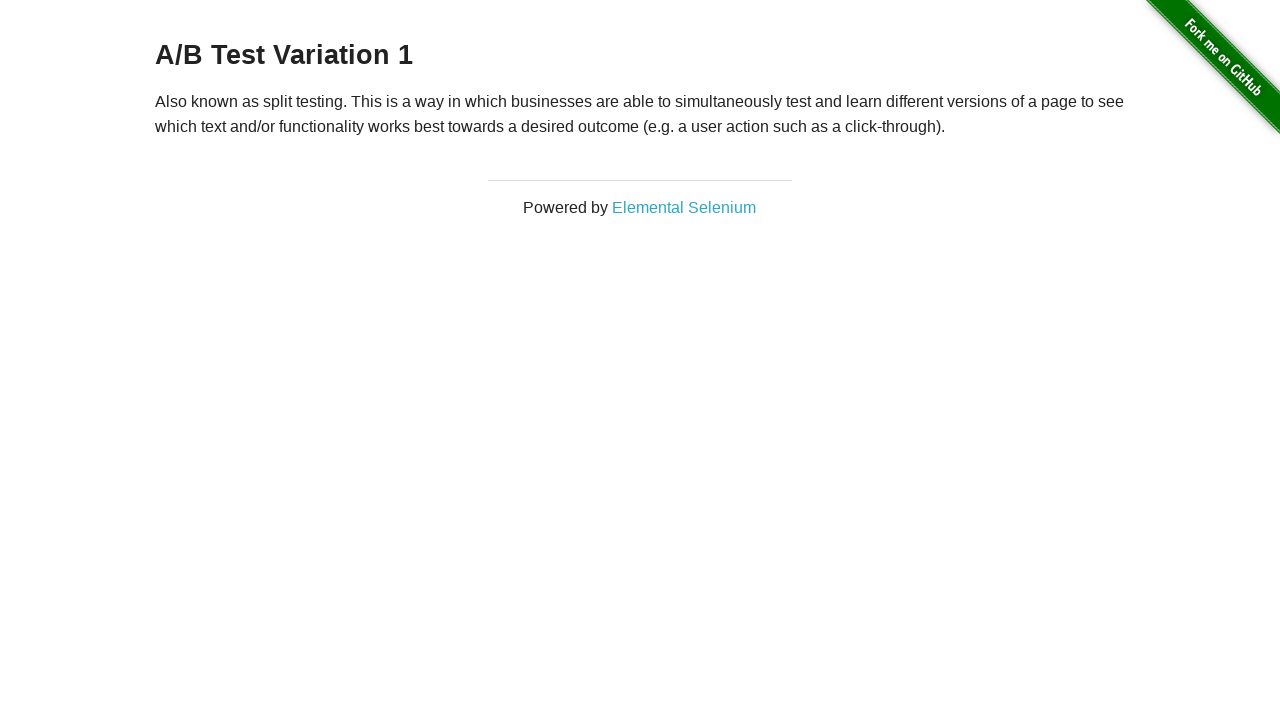

Waited for h3 heading to be visible on initial page load
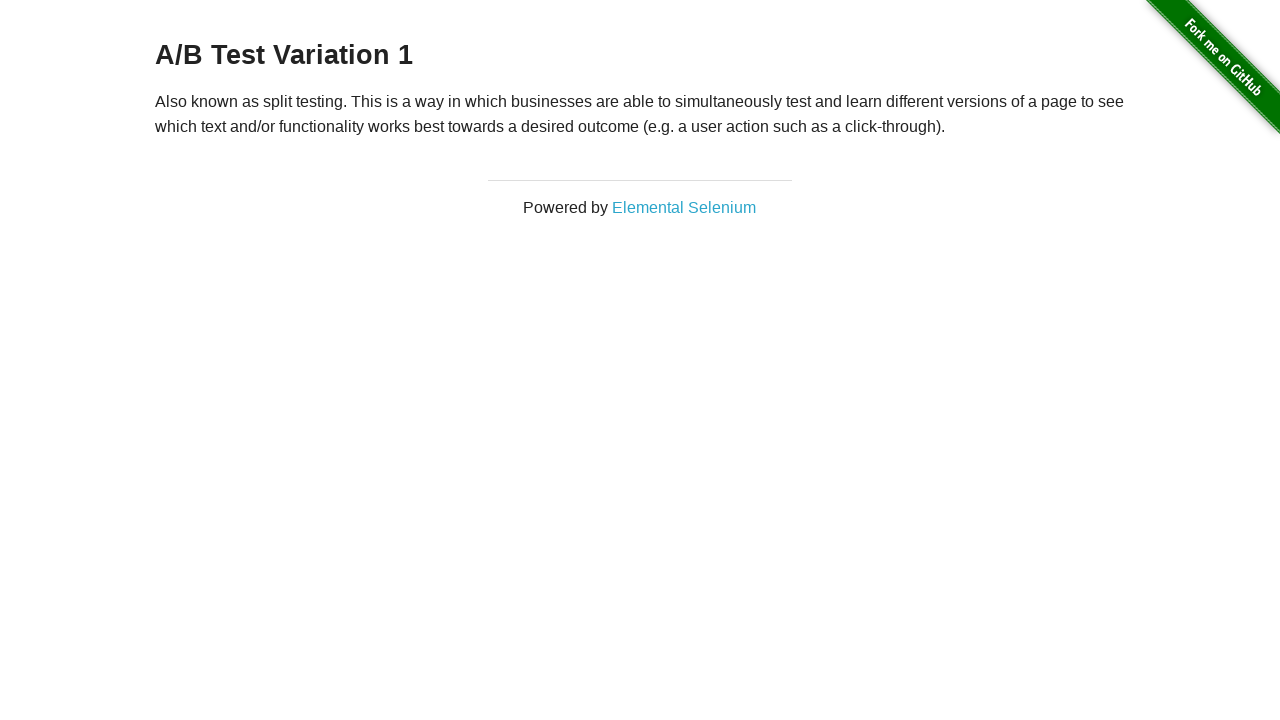

Retrieved initial heading text: A/B Test Variation 1
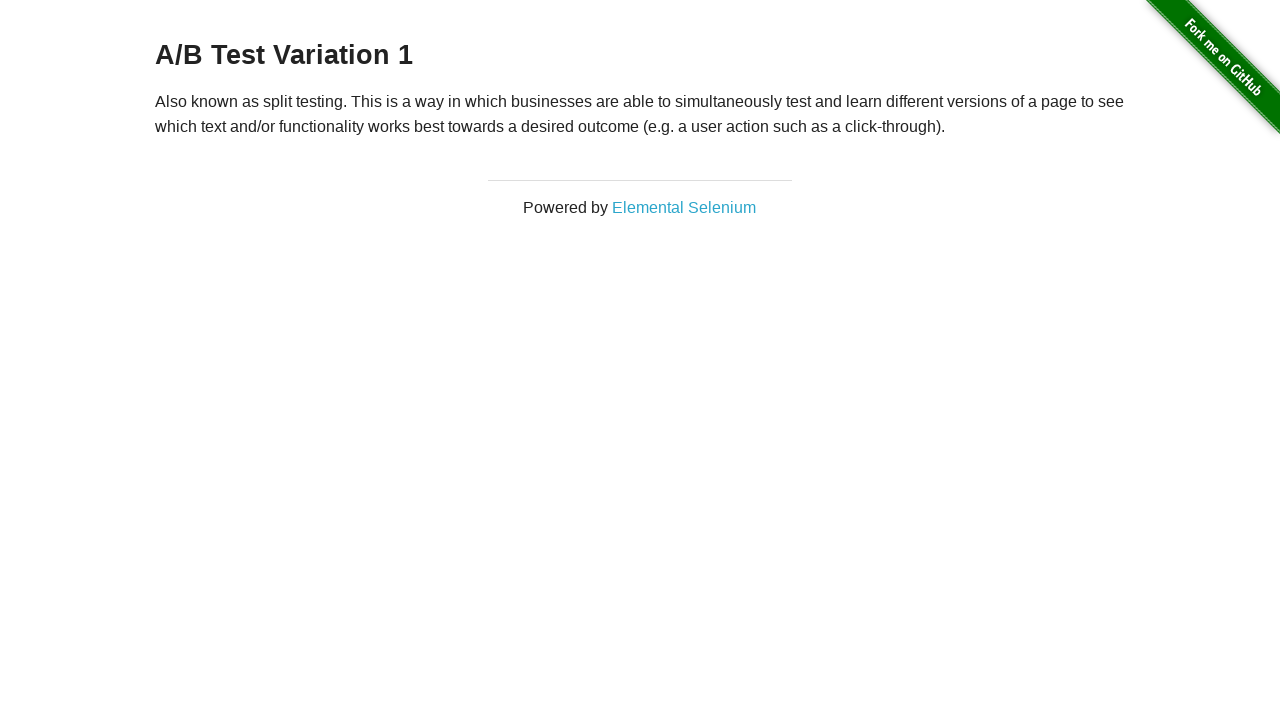

Added optimizelyOptOut cookie to opt out of A/B test
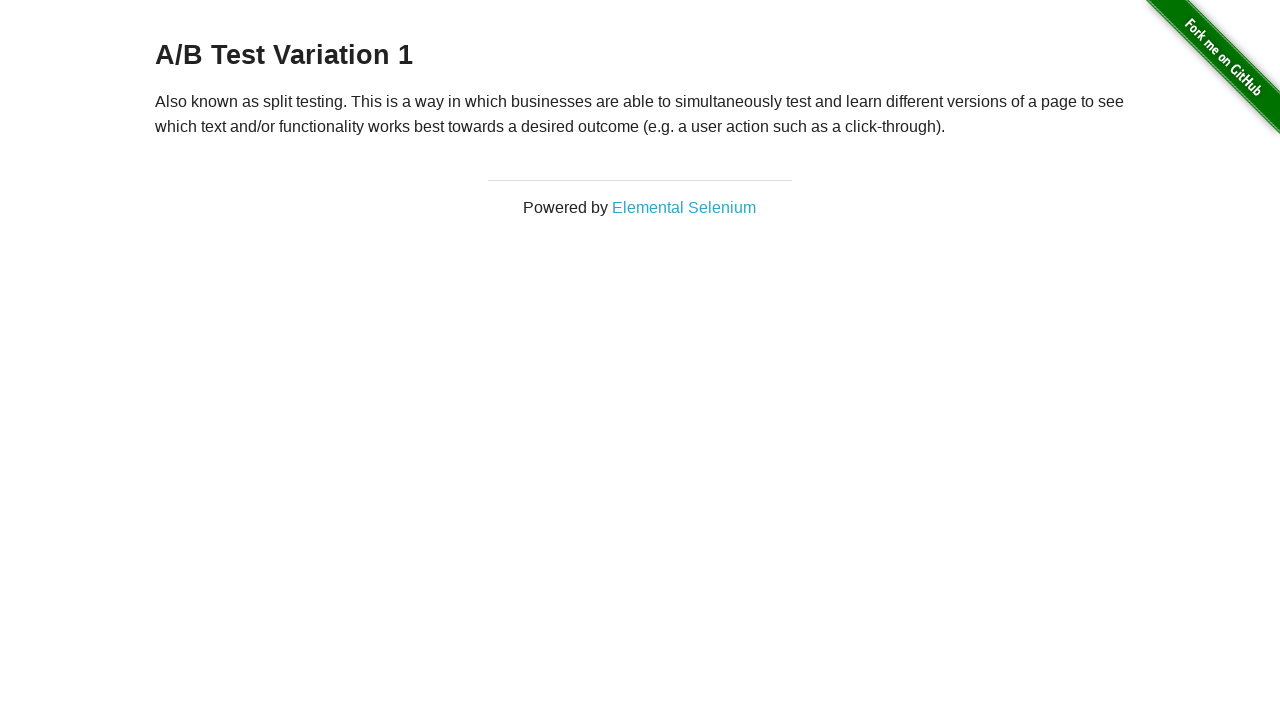

Reloaded page to apply opt-out cookie
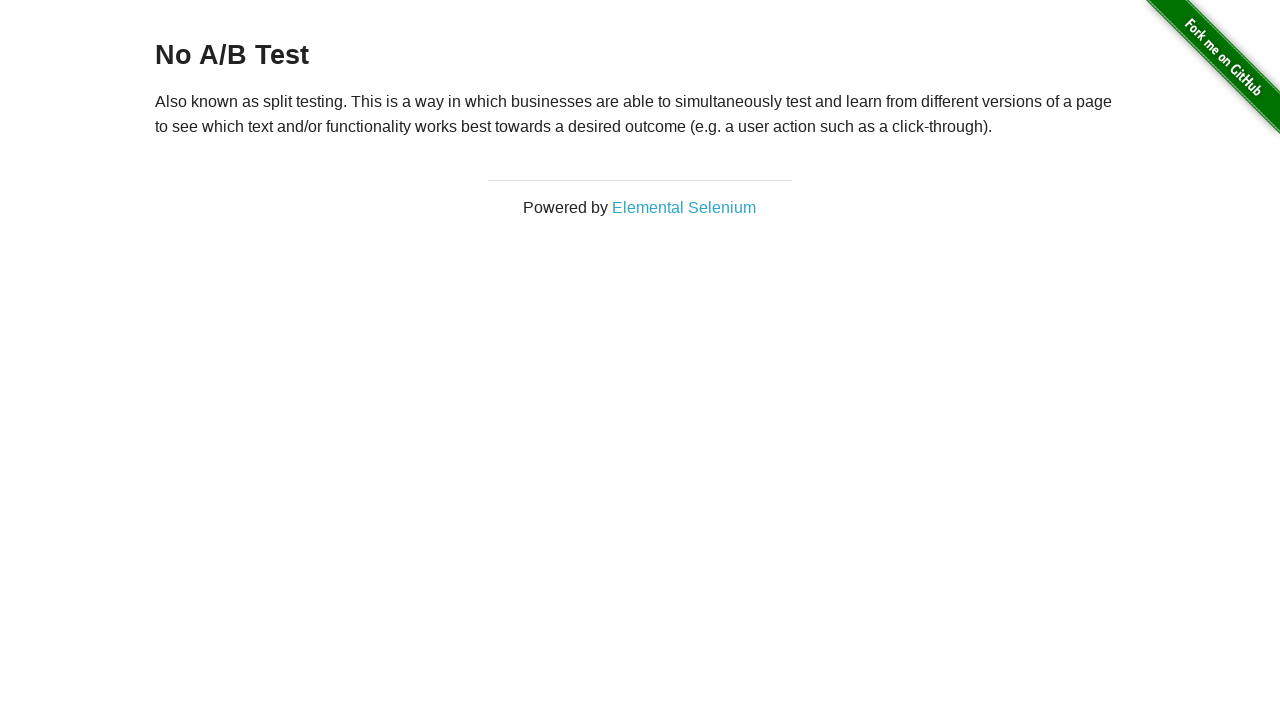

Waited for h3 heading after page reload
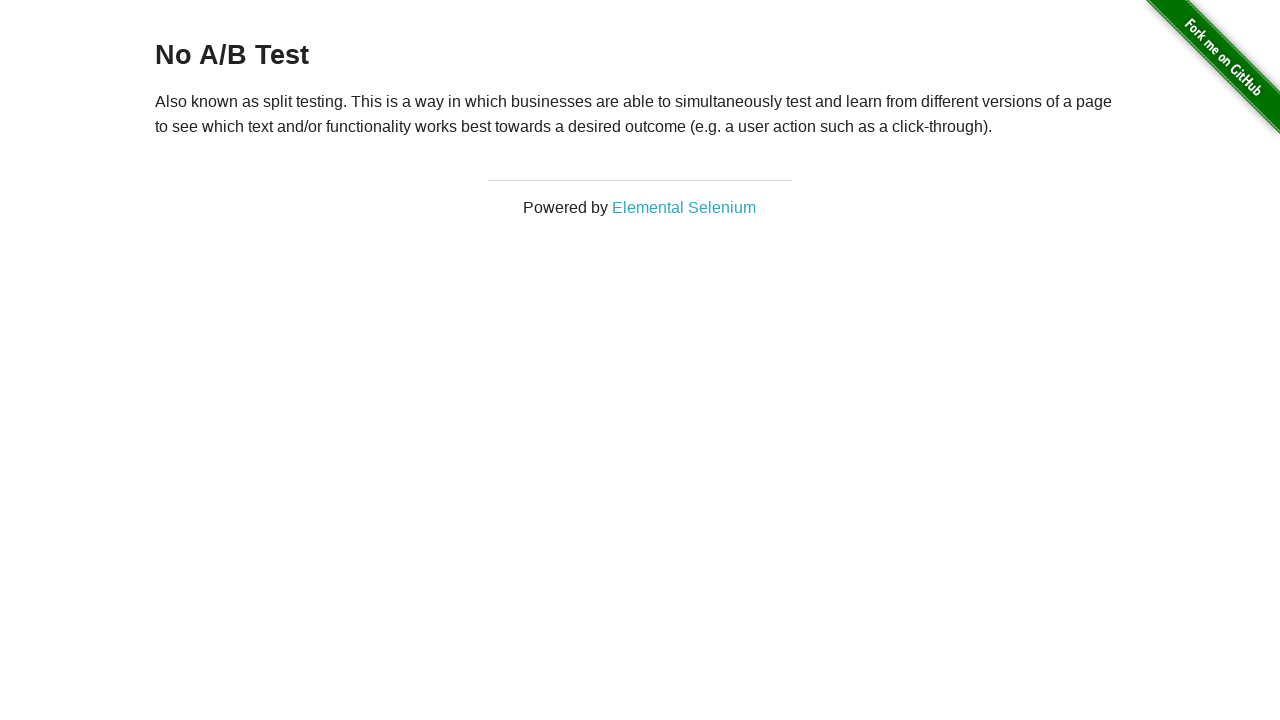

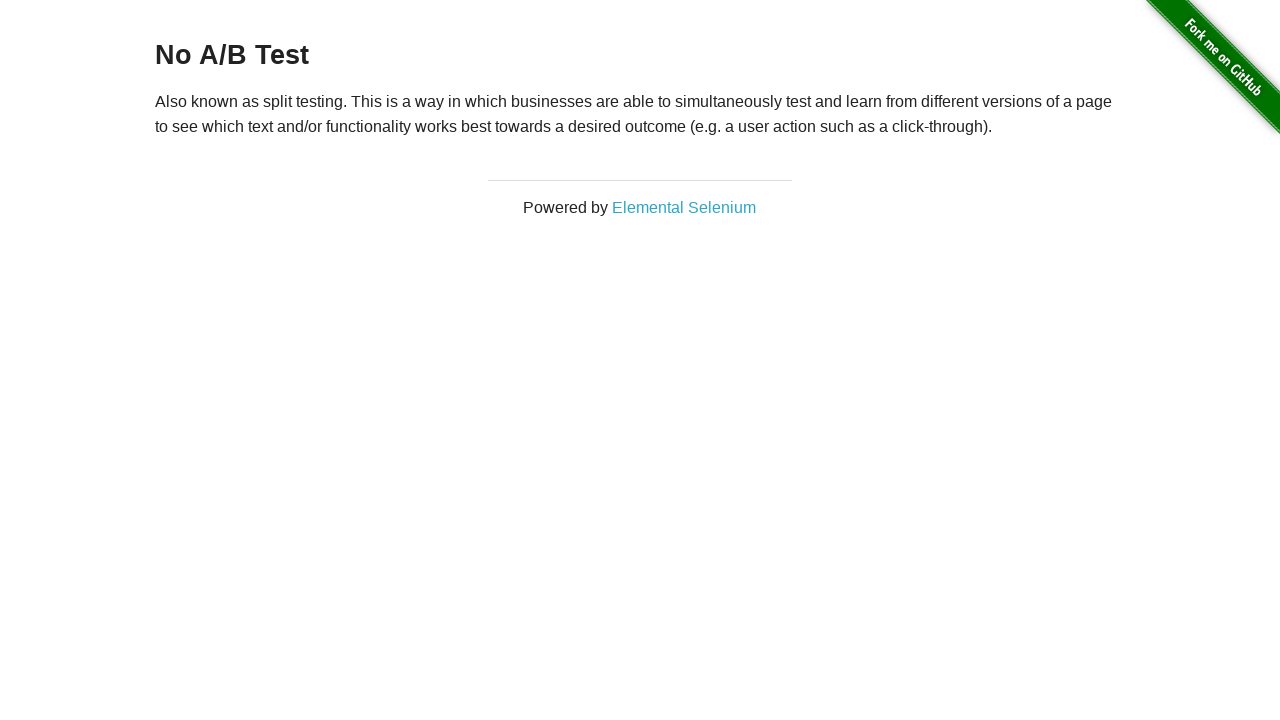